Tests clicking the "Yes" radio button on DemoQA and verifies the success message displays "Yes"

Starting URL: https://demoqa.com/radio-button

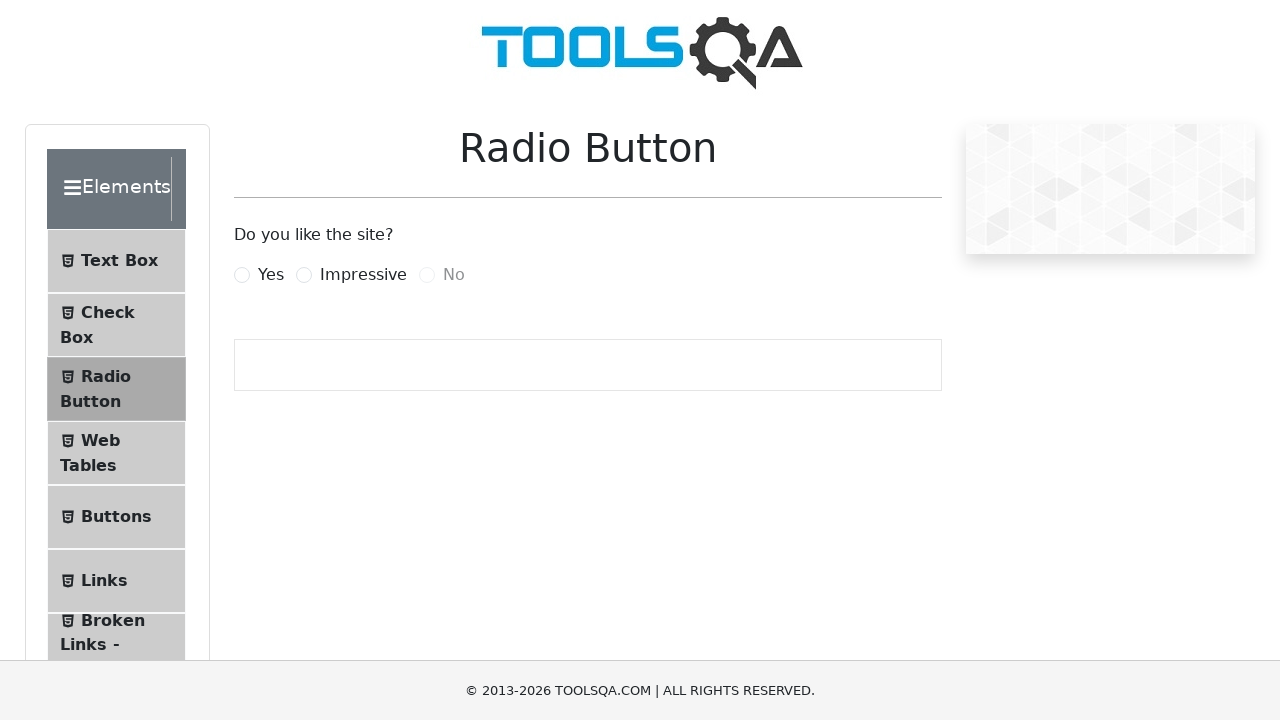

Clicked the 'Yes' radio button label at (271, 275) on label[for='yesRadio']
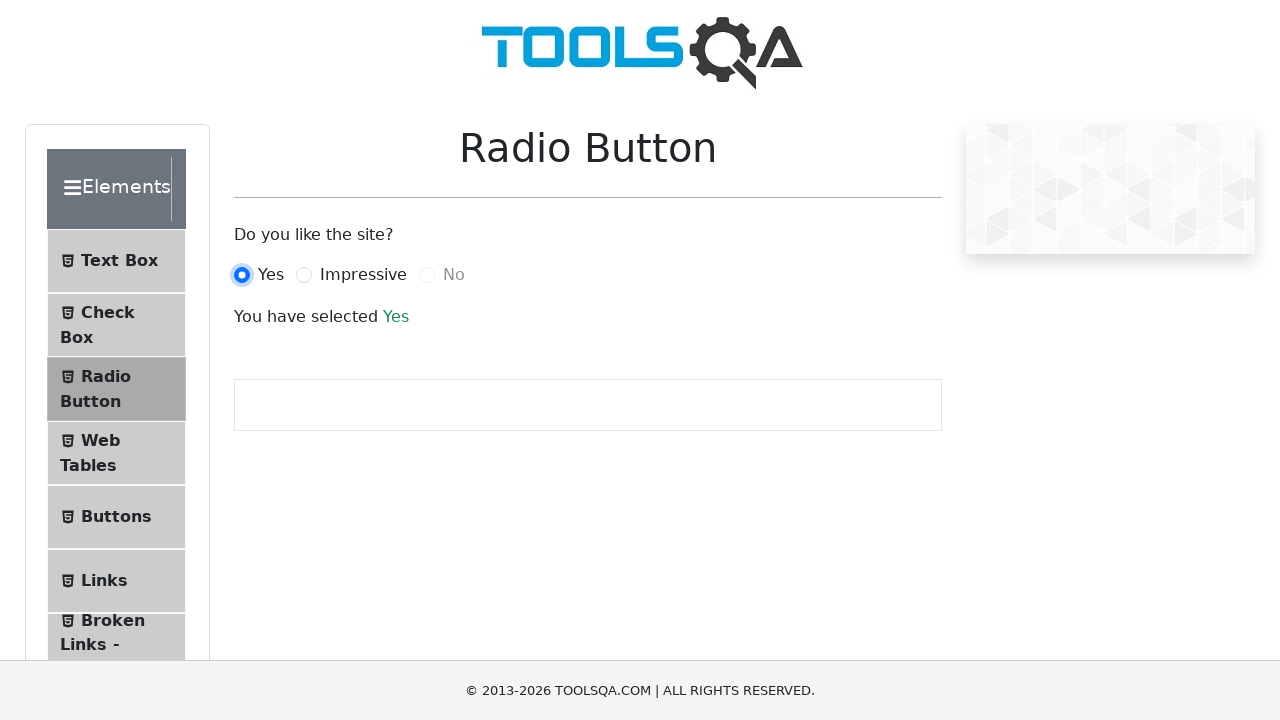

Success message element loaded
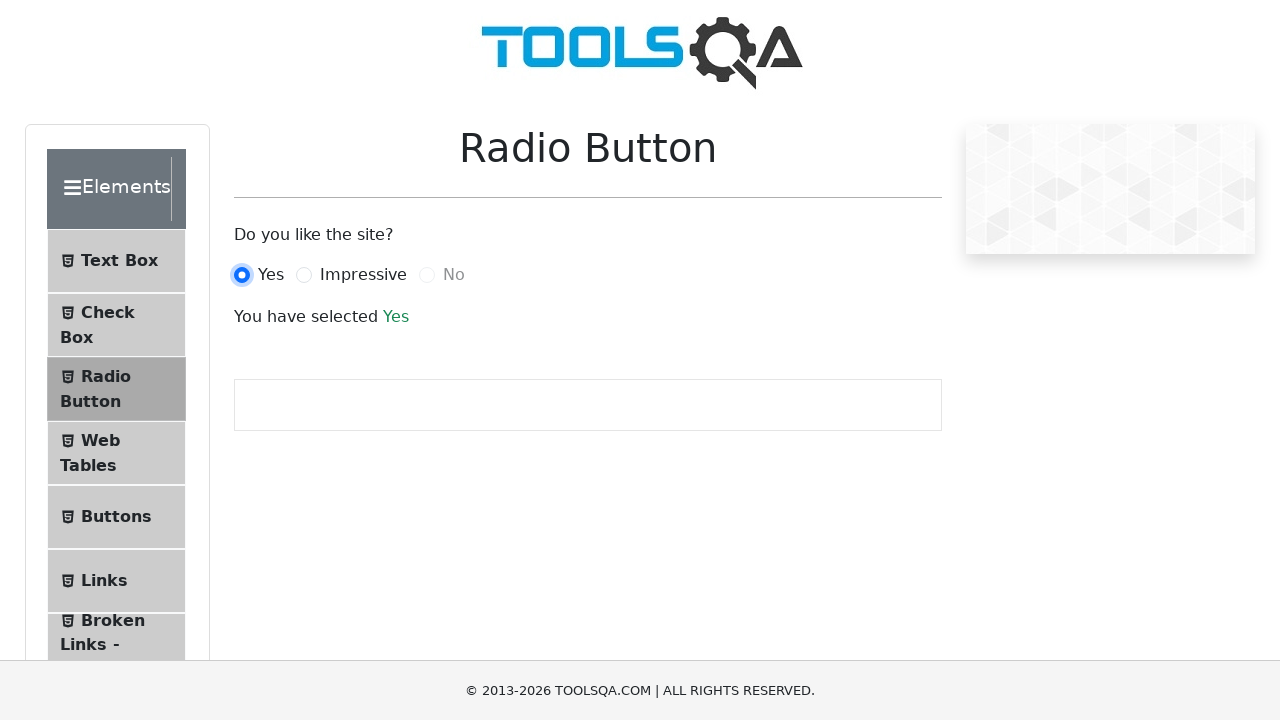

Retrieved success message text content
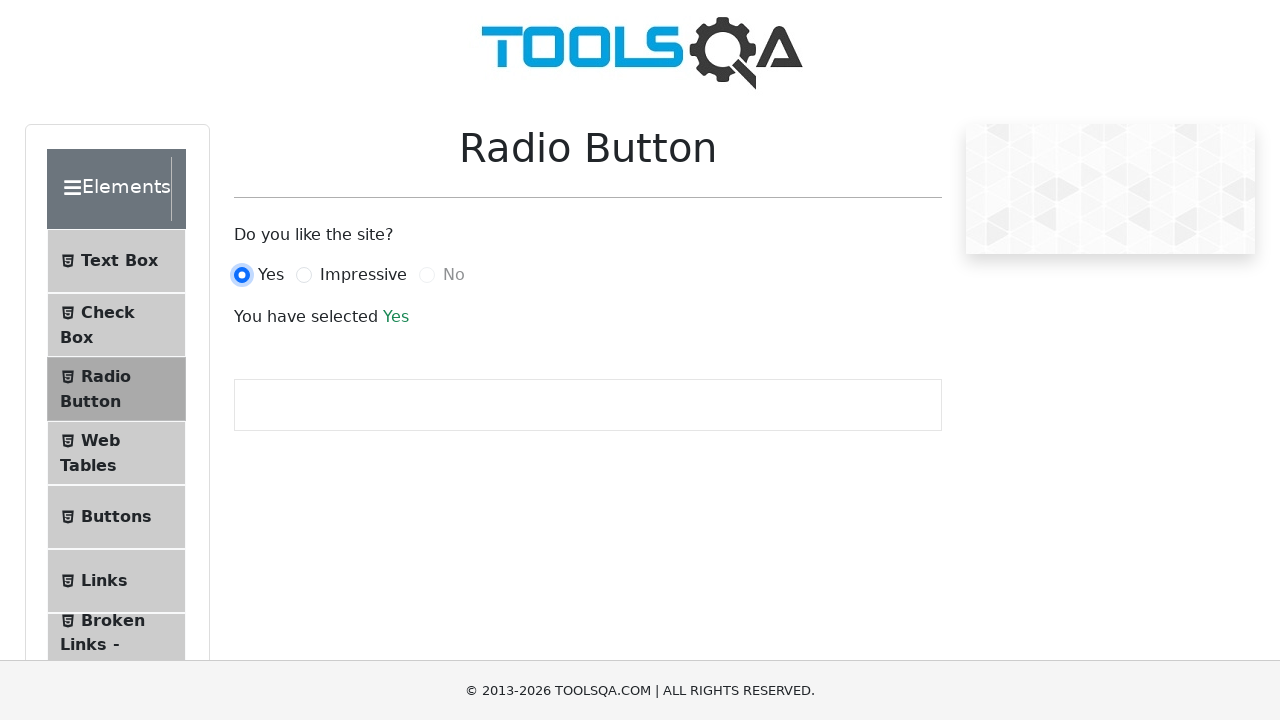

Verified success message displays 'Yes'
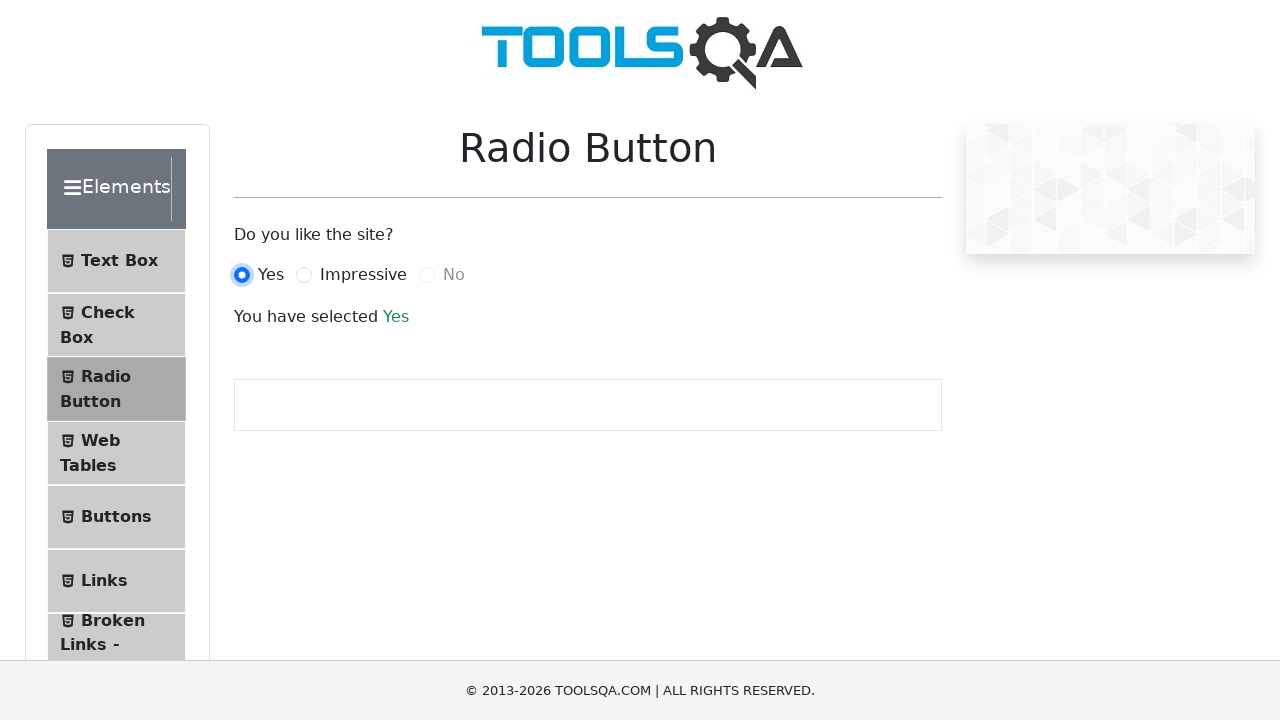

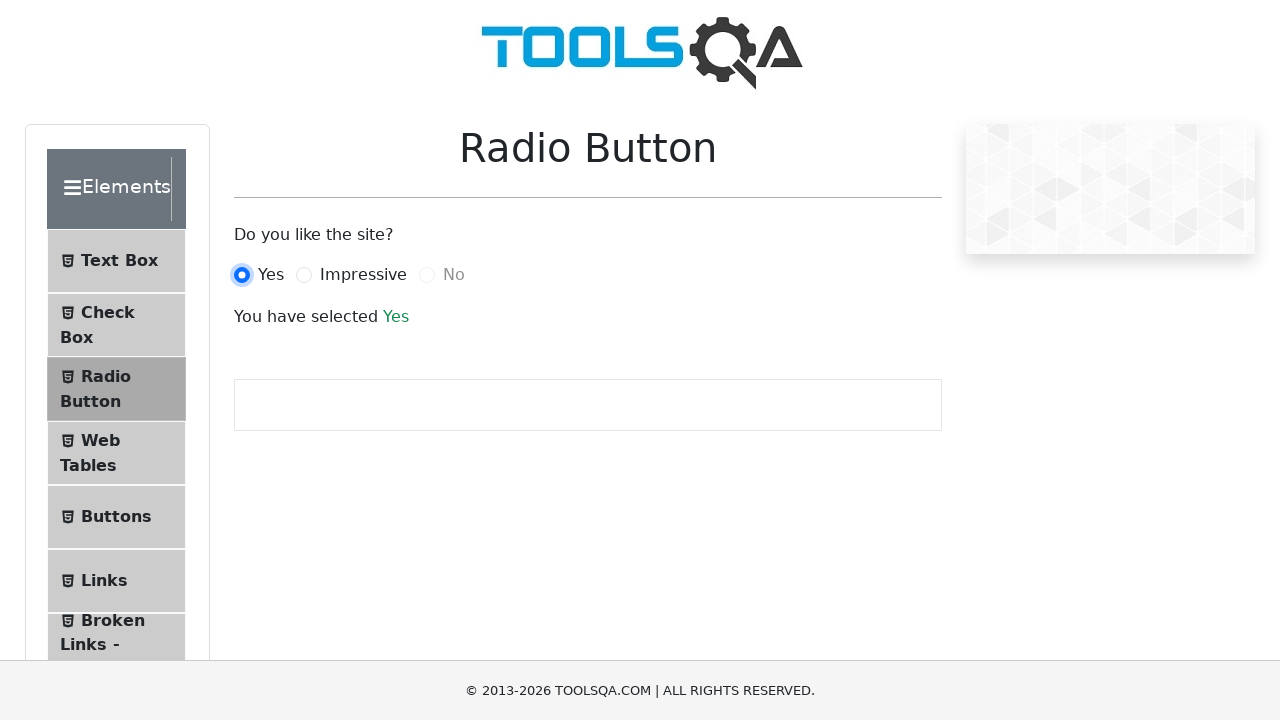